Tests that whitespace is trimmed from edited todo text

Starting URL: https://demo.playwright.dev/todomvc

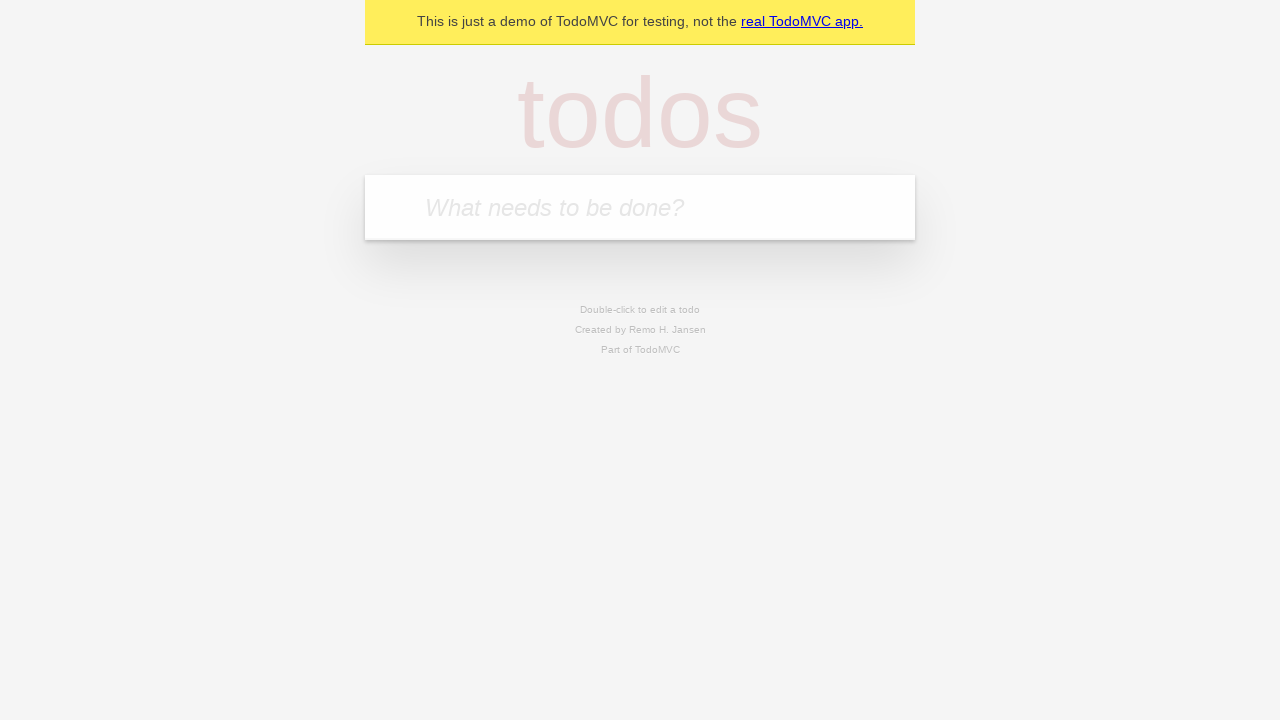

Filled todo input with 'buy some cheese' on internal:attr=[placeholder="What needs to be done?"i]
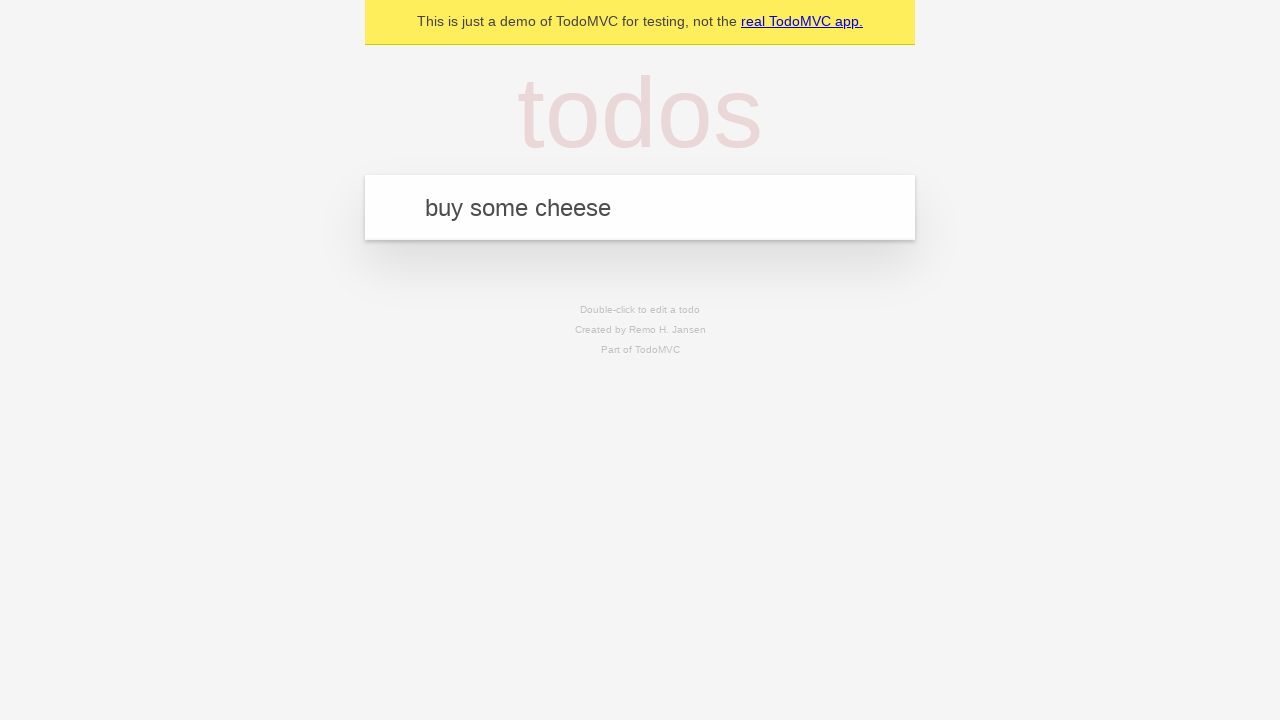

Pressed Enter to create todo 'buy some cheese' on internal:attr=[placeholder="What needs to be done?"i]
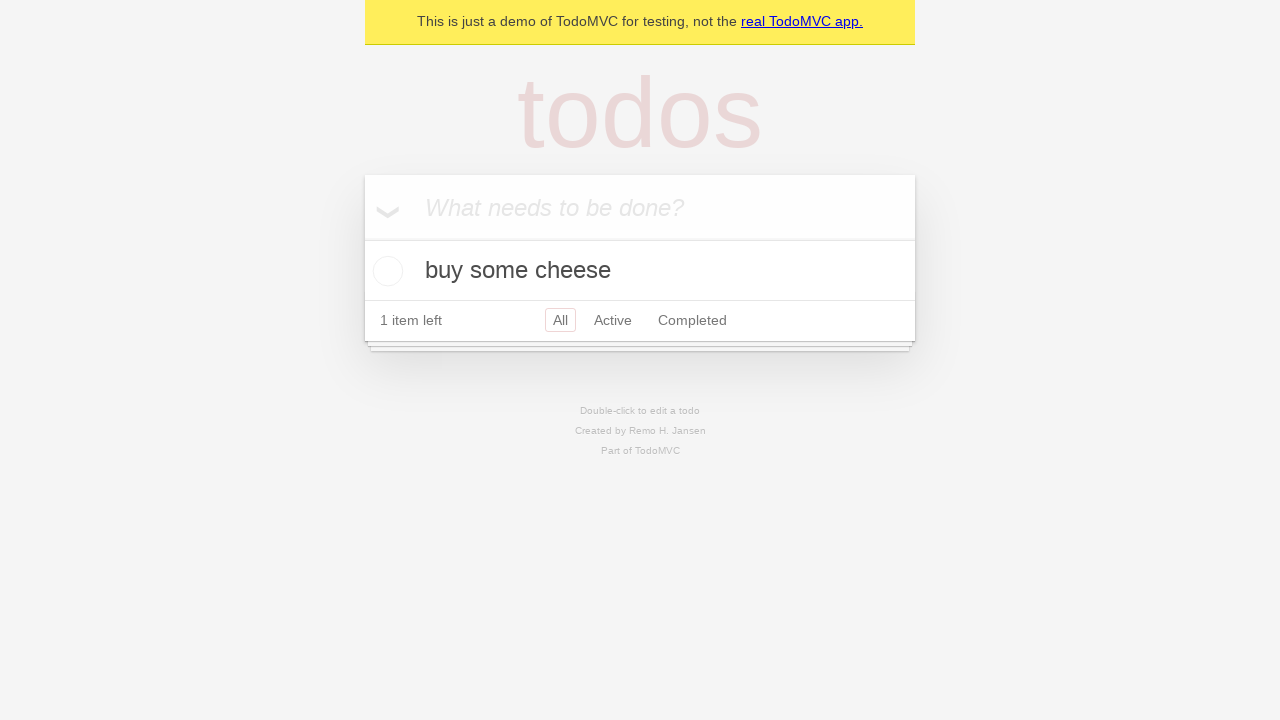

Filled todo input with 'feed the cat' on internal:attr=[placeholder="What needs to be done?"i]
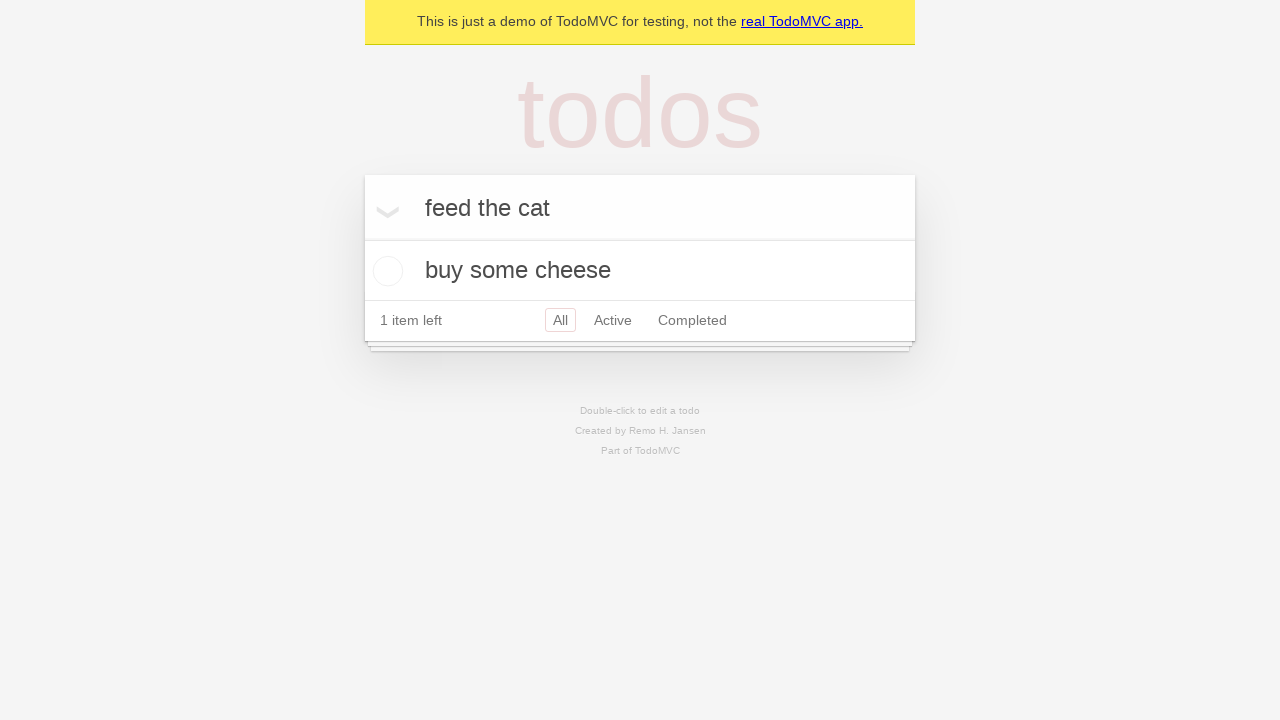

Pressed Enter to create todo 'feed the cat' on internal:attr=[placeholder="What needs to be done?"i]
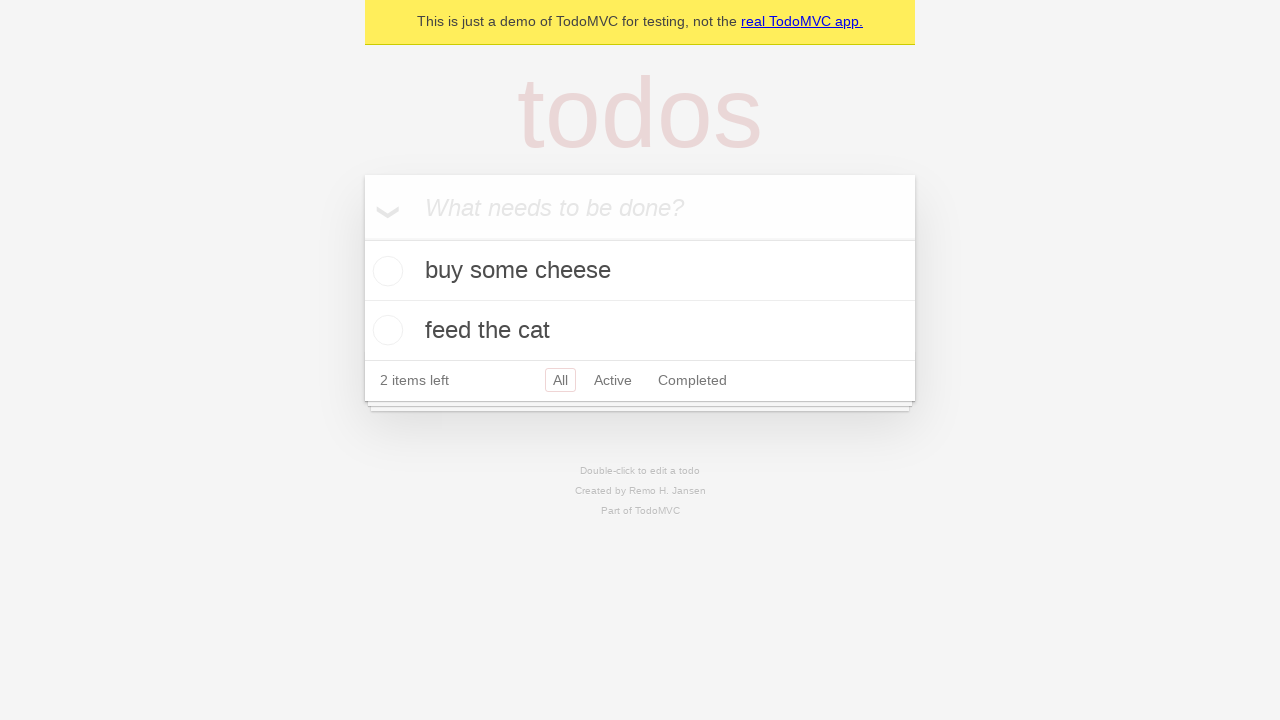

Filled todo input with 'book a doctors appointment' on internal:attr=[placeholder="What needs to be done?"i]
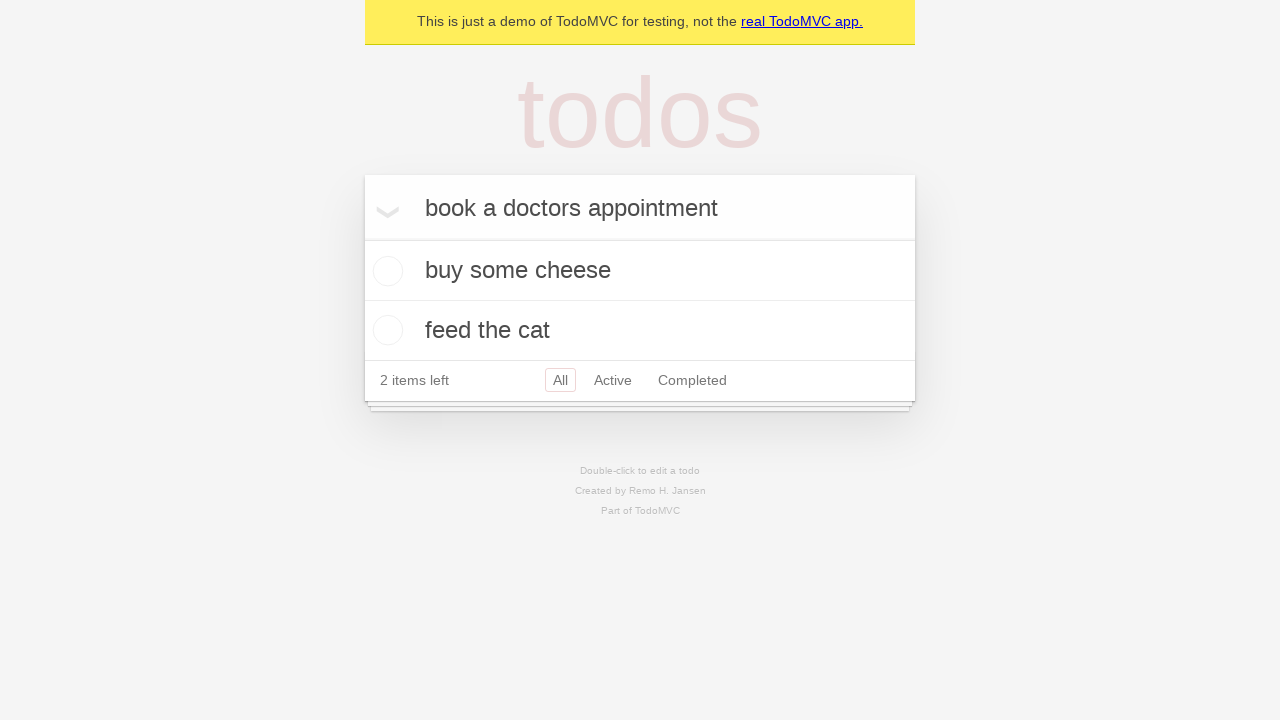

Pressed Enter to create todo 'book a doctors appointment' on internal:attr=[placeholder="What needs to be done?"i]
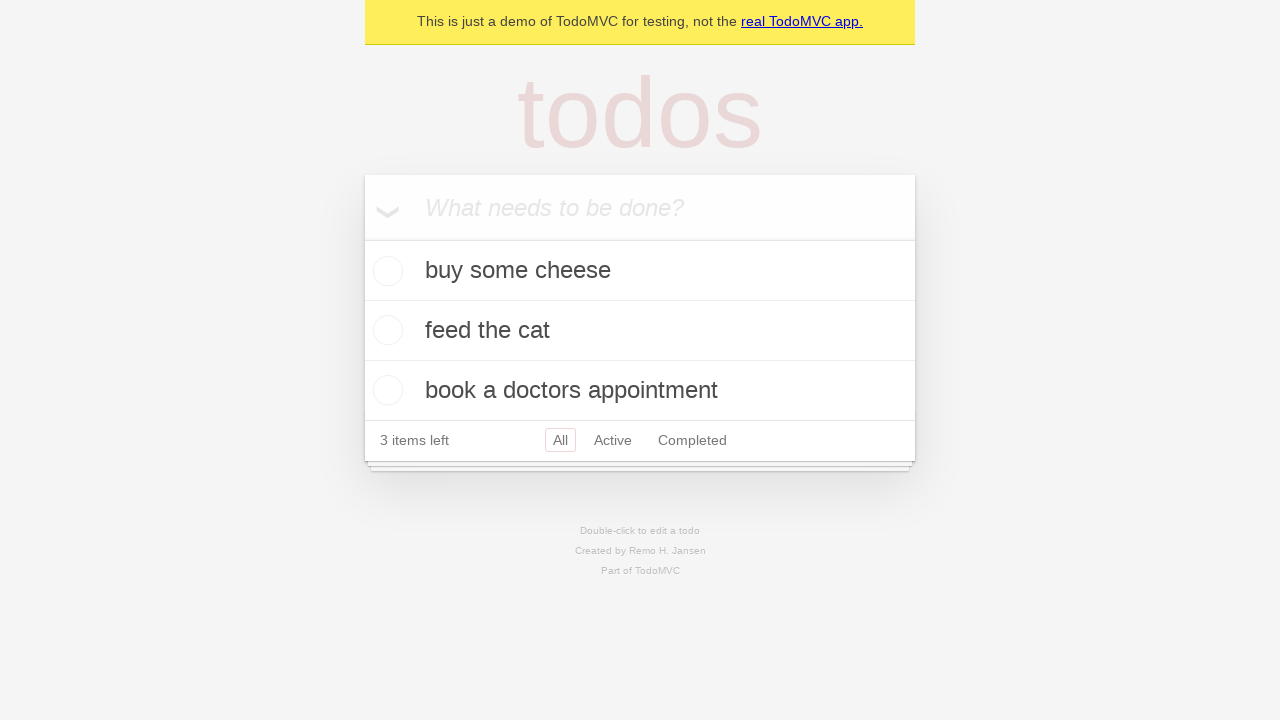

Waited for all 3 todos to be created
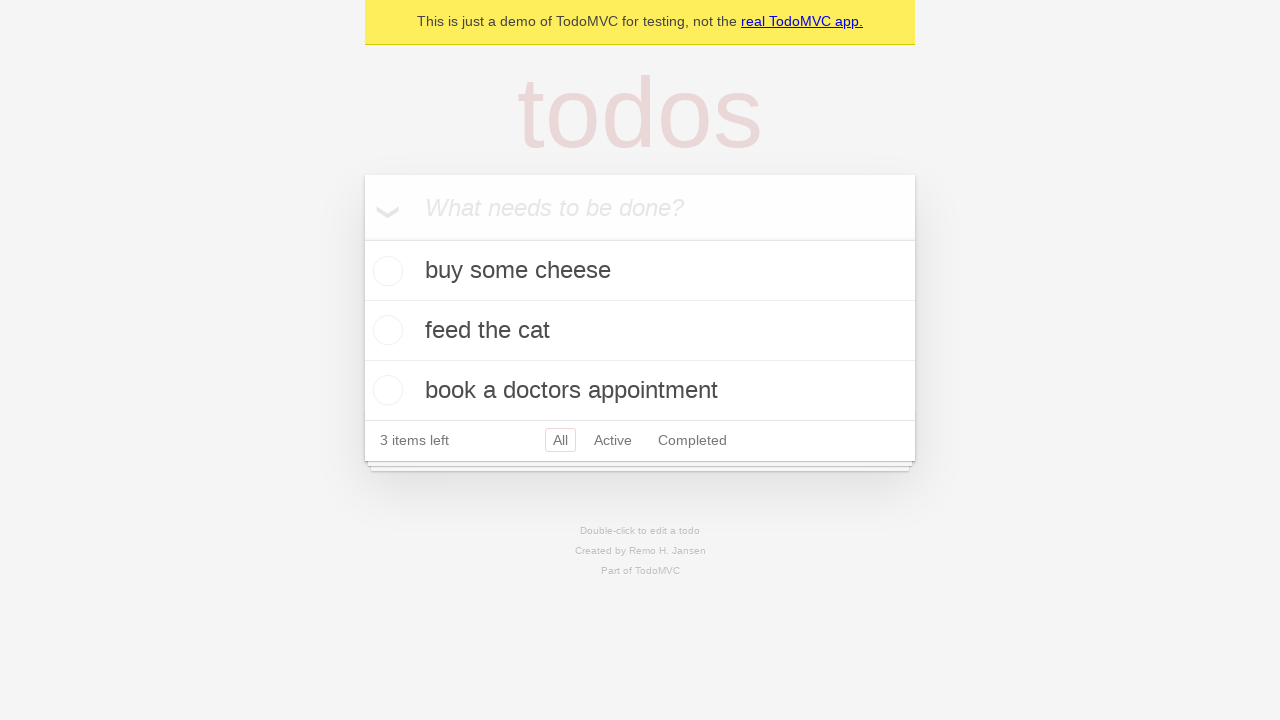

Double-clicked second todo to enter edit mode at (640, 331) on internal:testid=[data-testid="todo-item"s] >> nth=1
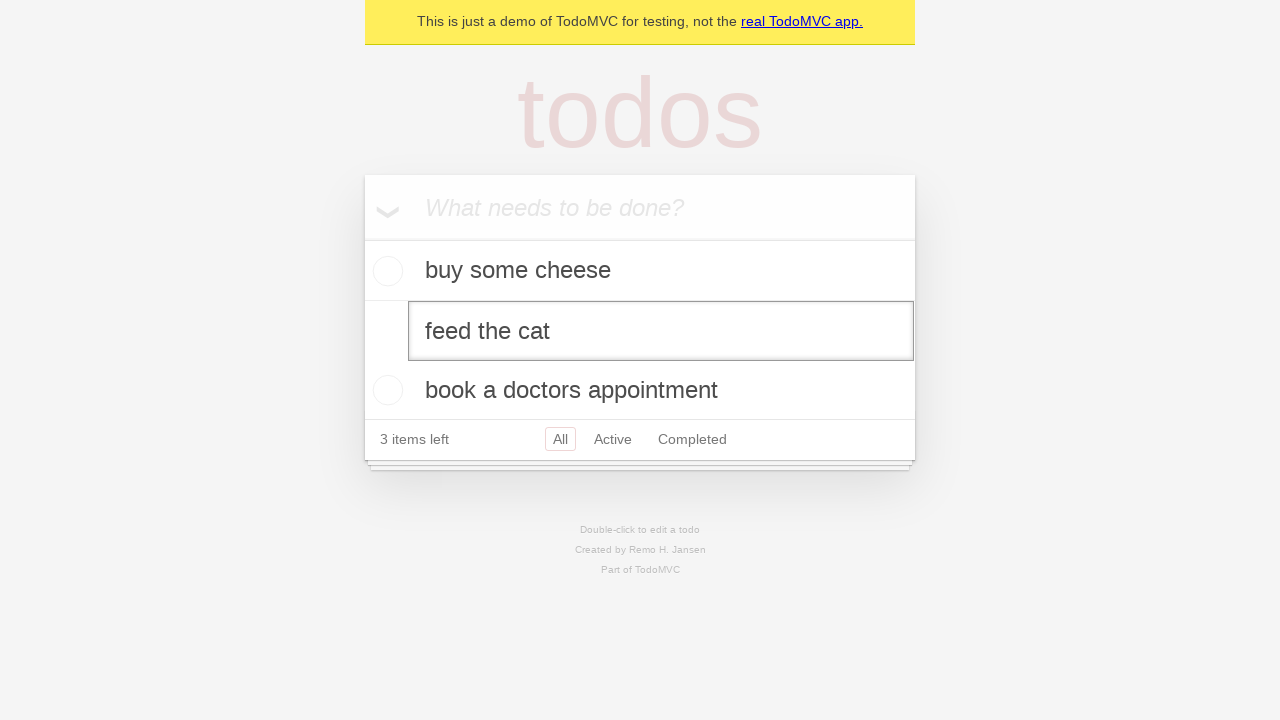

Filled todo edit field with text containing leading and trailing whitespace on internal:testid=[data-testid="todo-item"s] >> nth=1 >> internal:role=textbox[nam
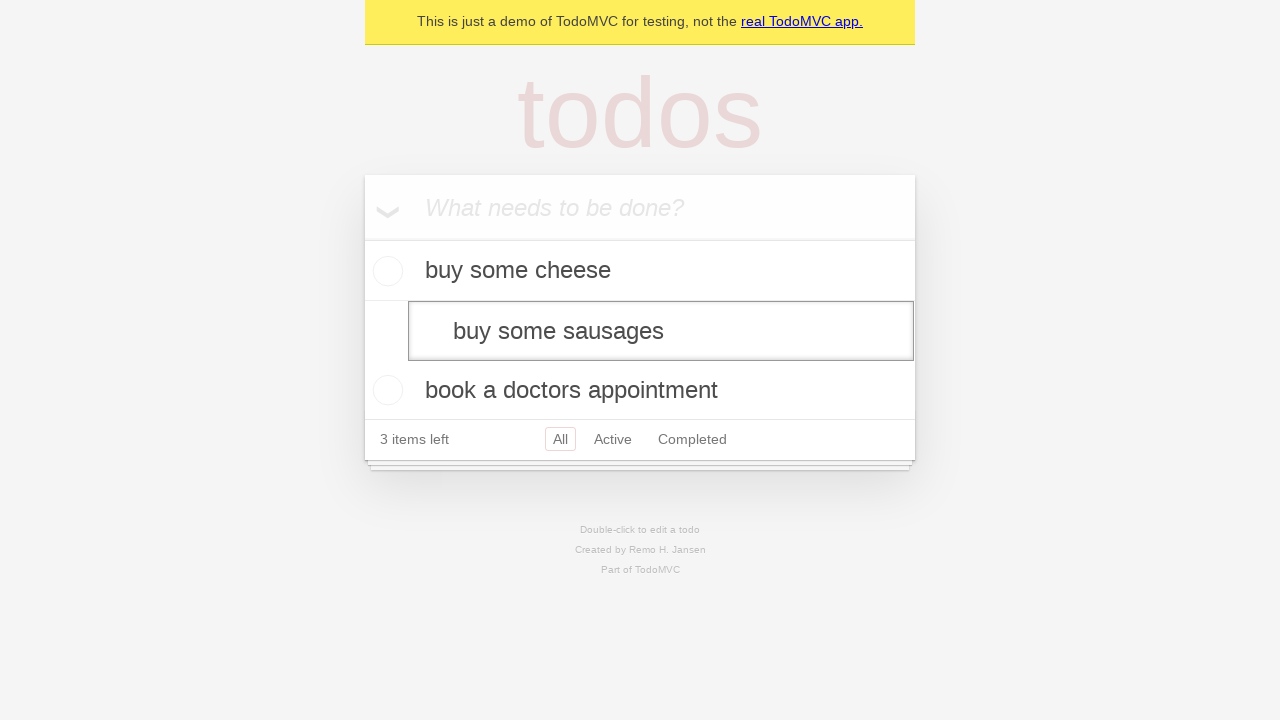

Pressed Enter to save edited todo with trimmed text on internal:testid=[data-testid="todo-item"s] >> nth=1 >> internal:role=textbox[nam
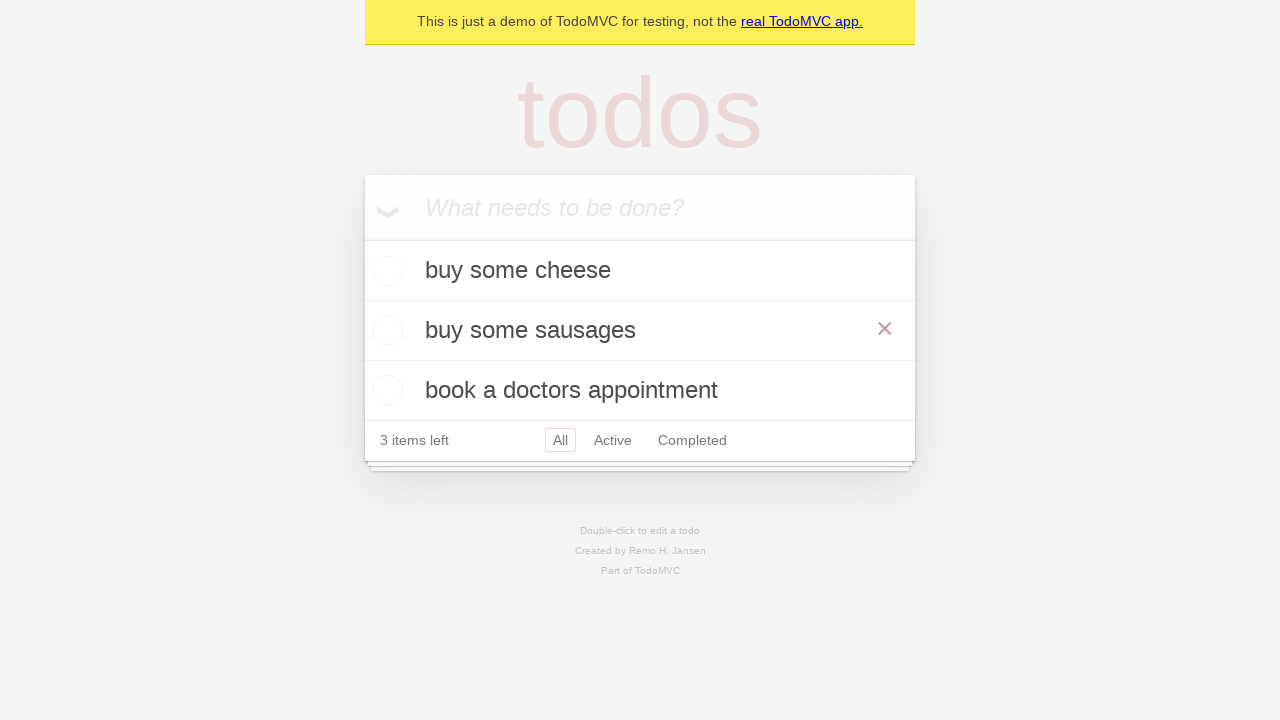

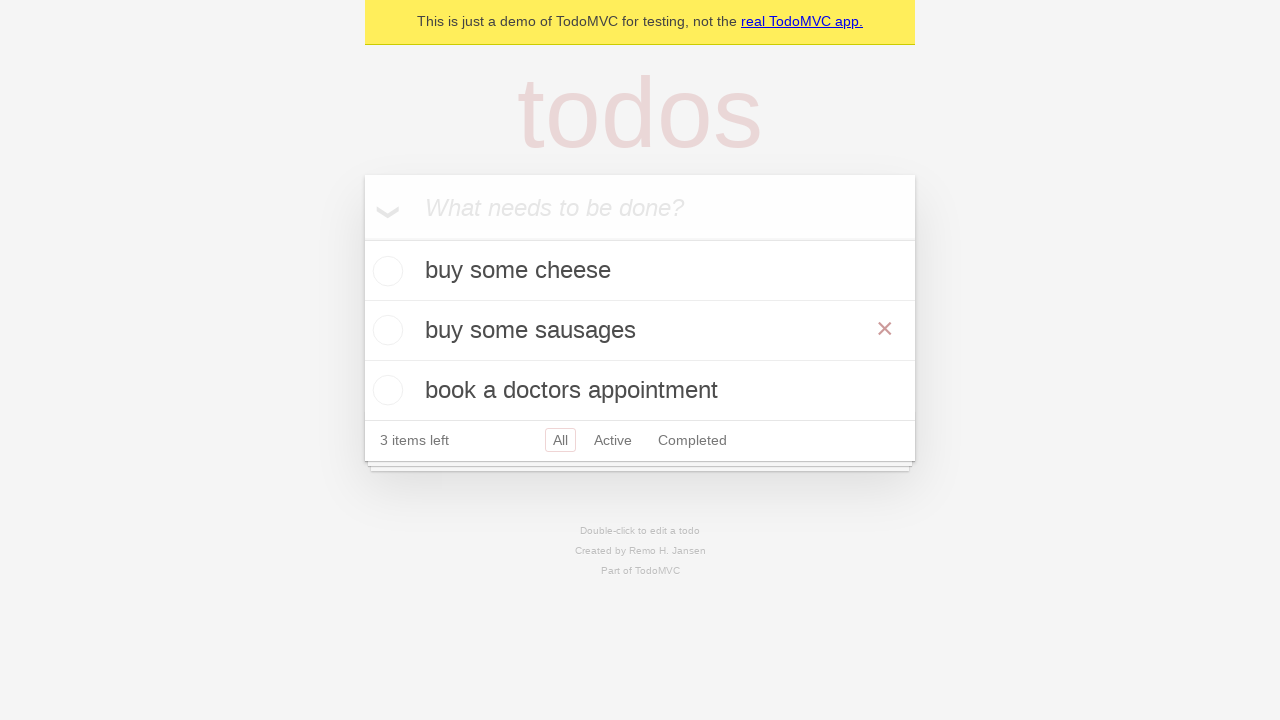